Tests a registration form by filling in first name, last name, and email fields, then submitting and verifying the success message

Starting URL: http://suninjuly.github.io/registration1.html

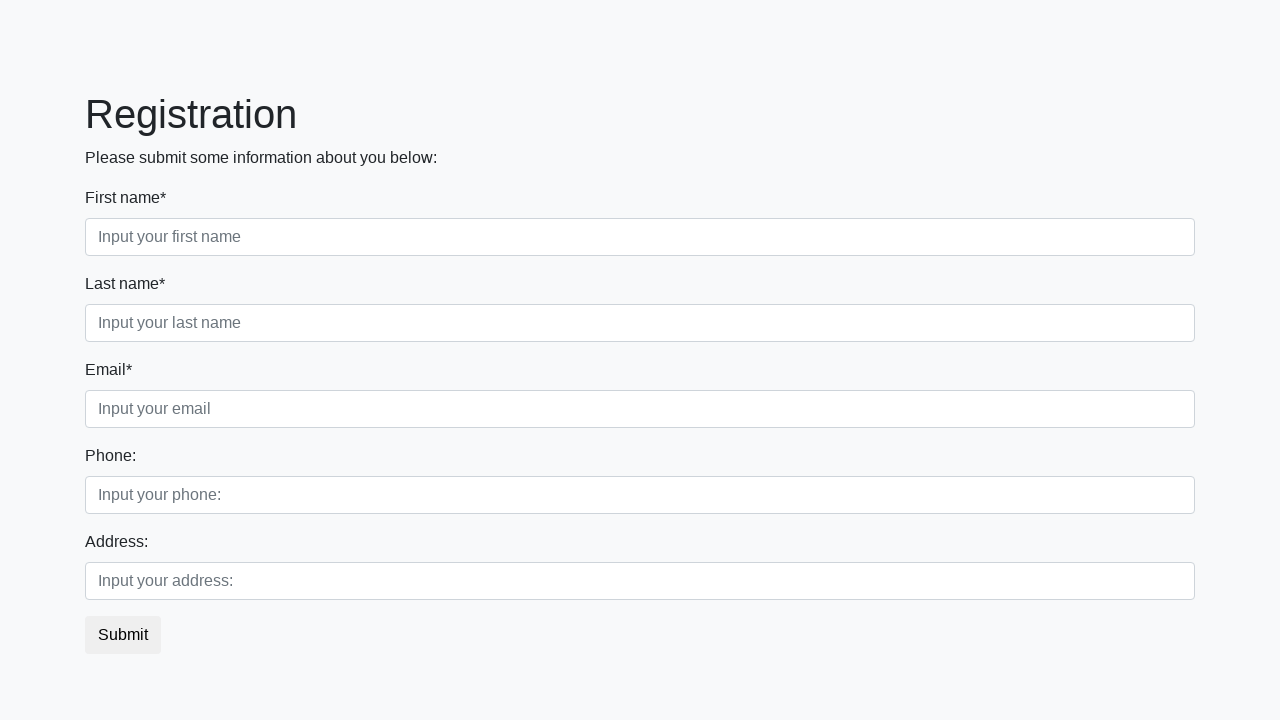

Filled first name field with 'mikhail' on input
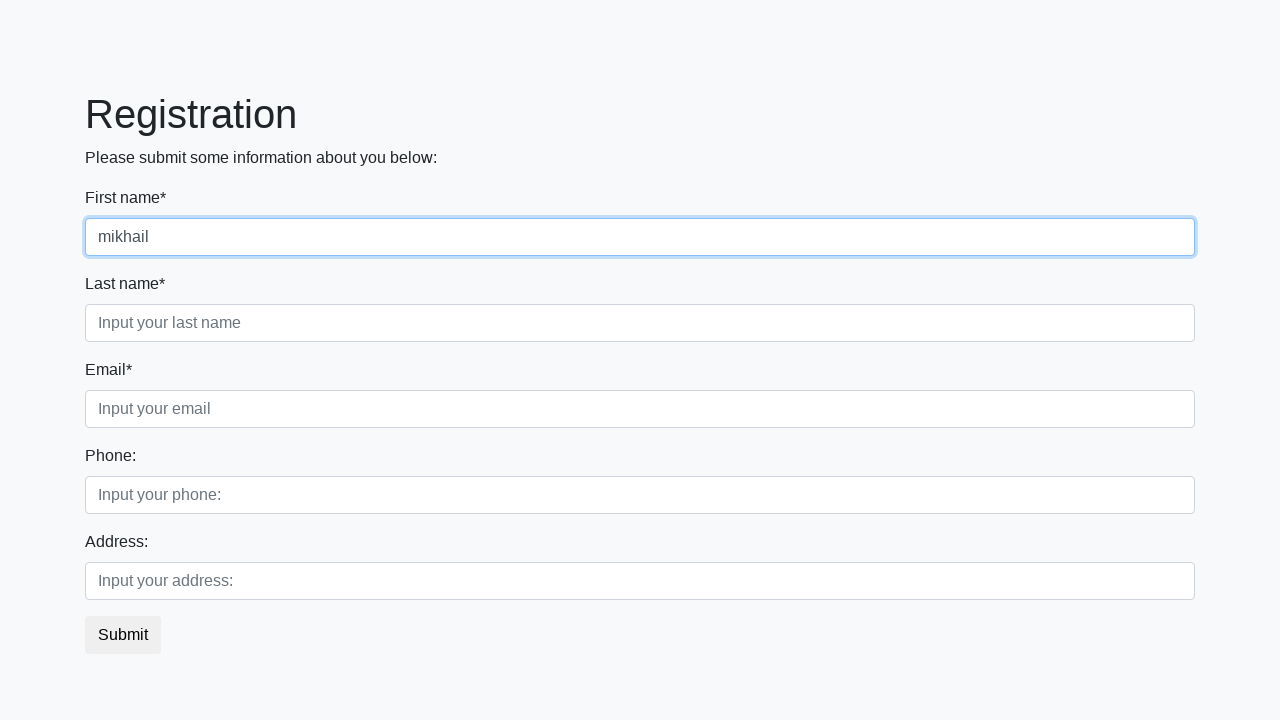

Filled last name field with 'petrov' on [placeholder='Input your last name']
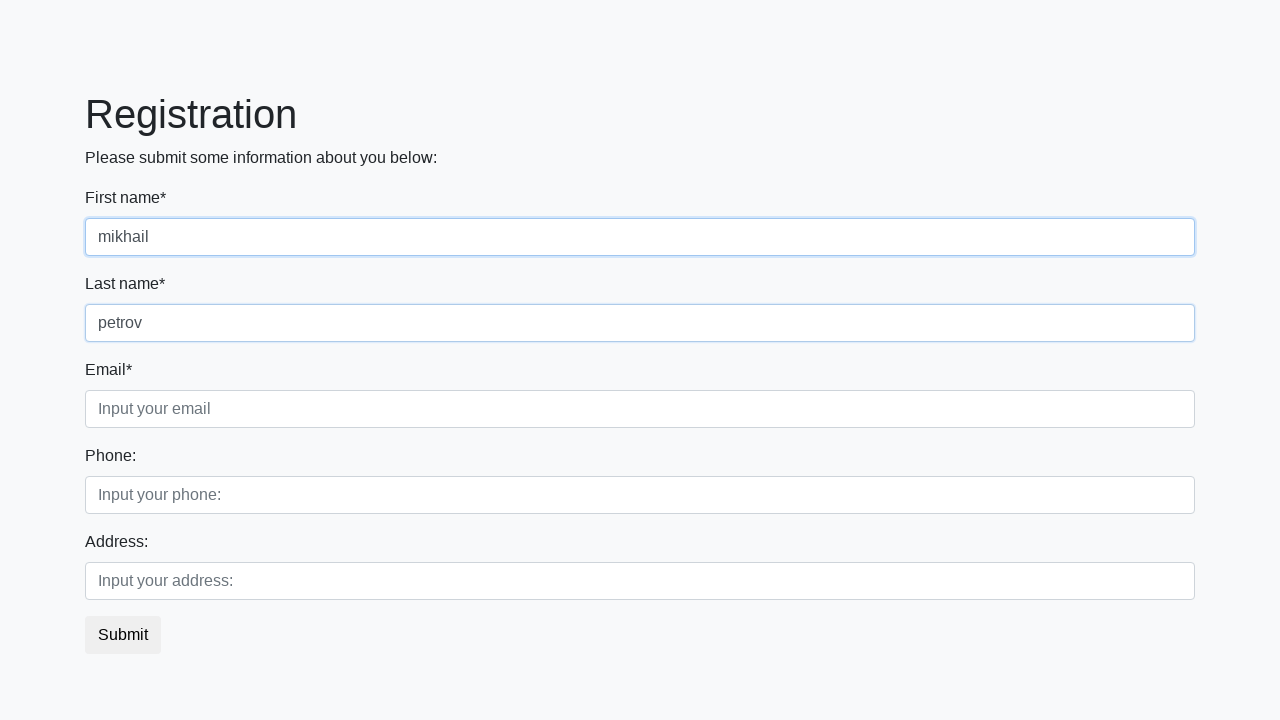

Filled email field with 'user@example.com' on .third
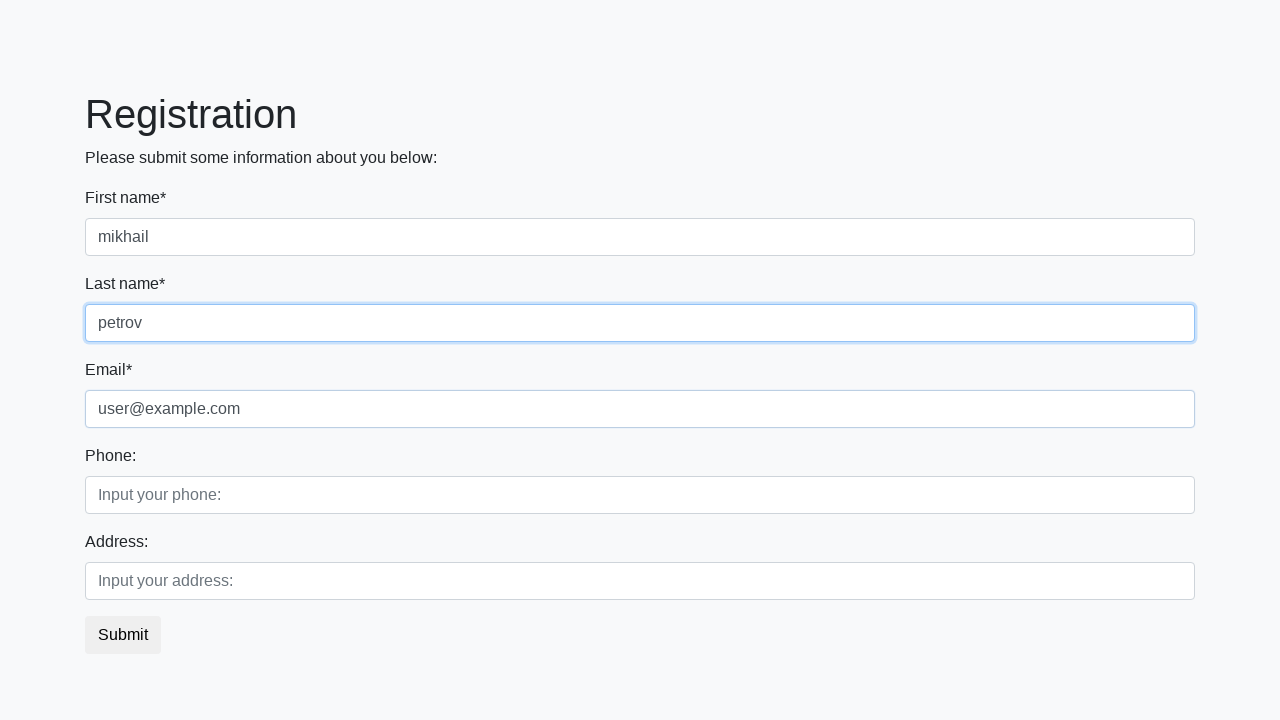

Clicked submit button to register at (123, 635) on button.btn
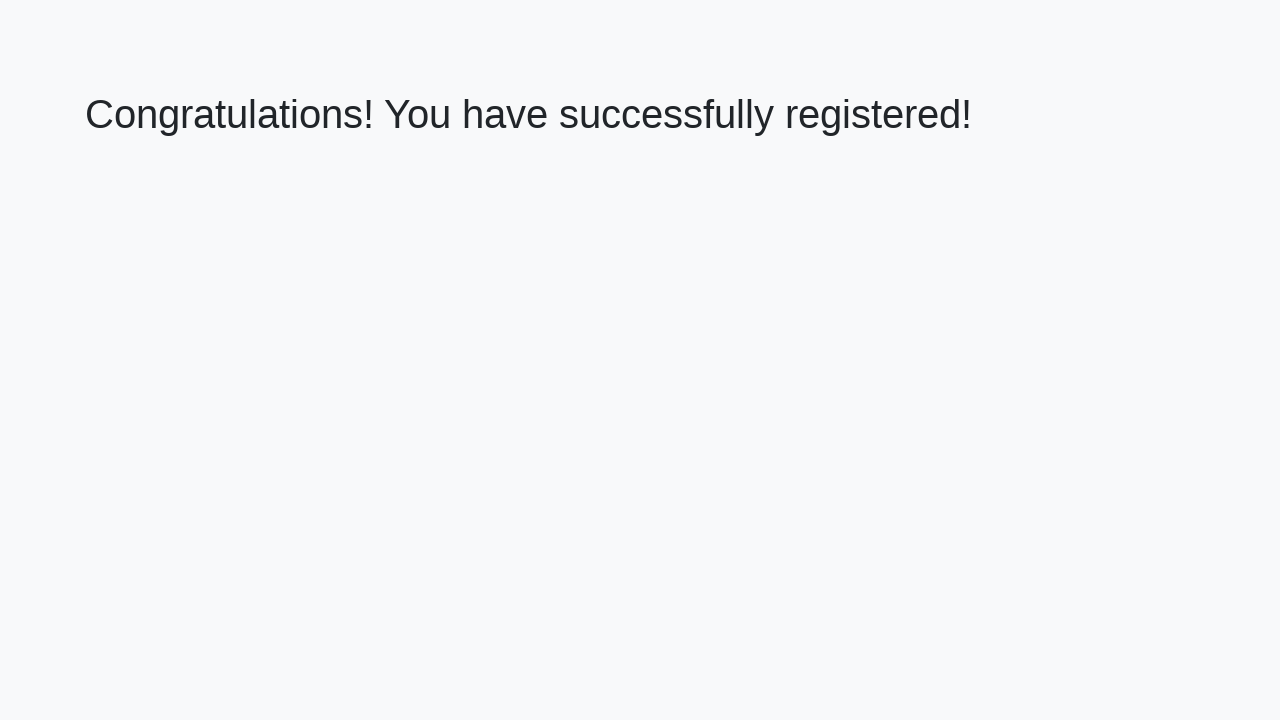

Success message h1 element loaded
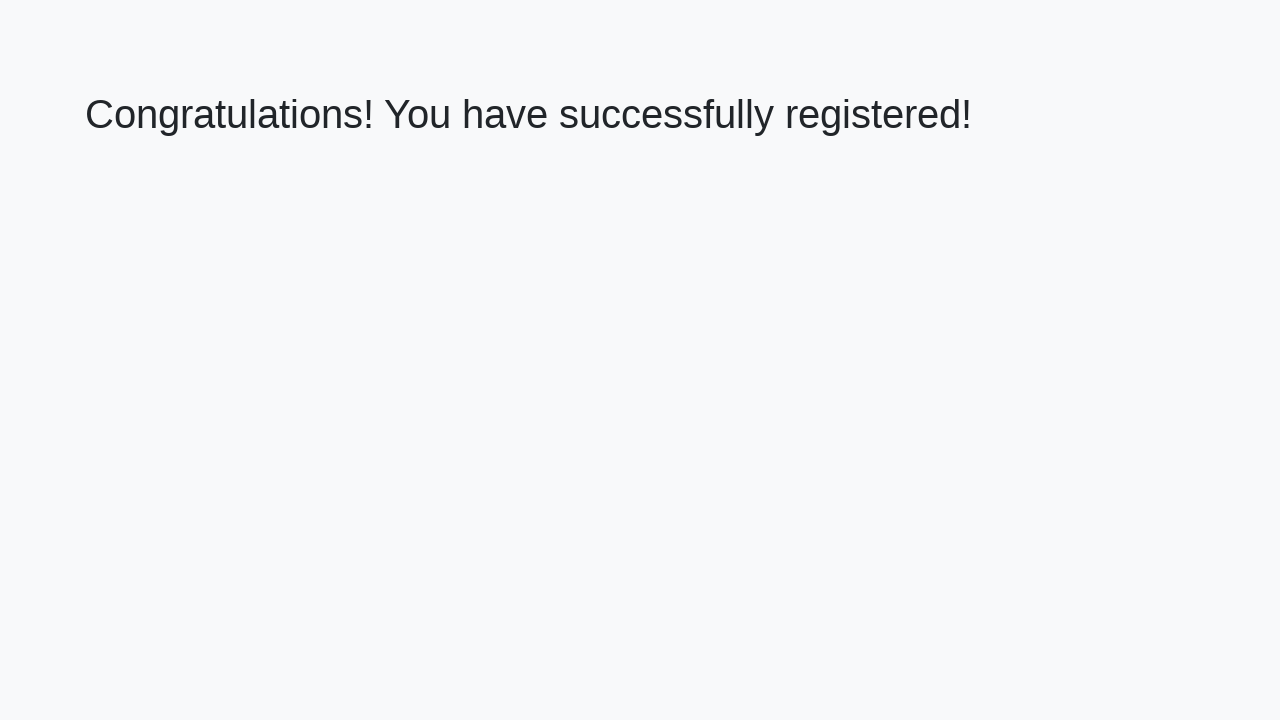

Retrieved success message text
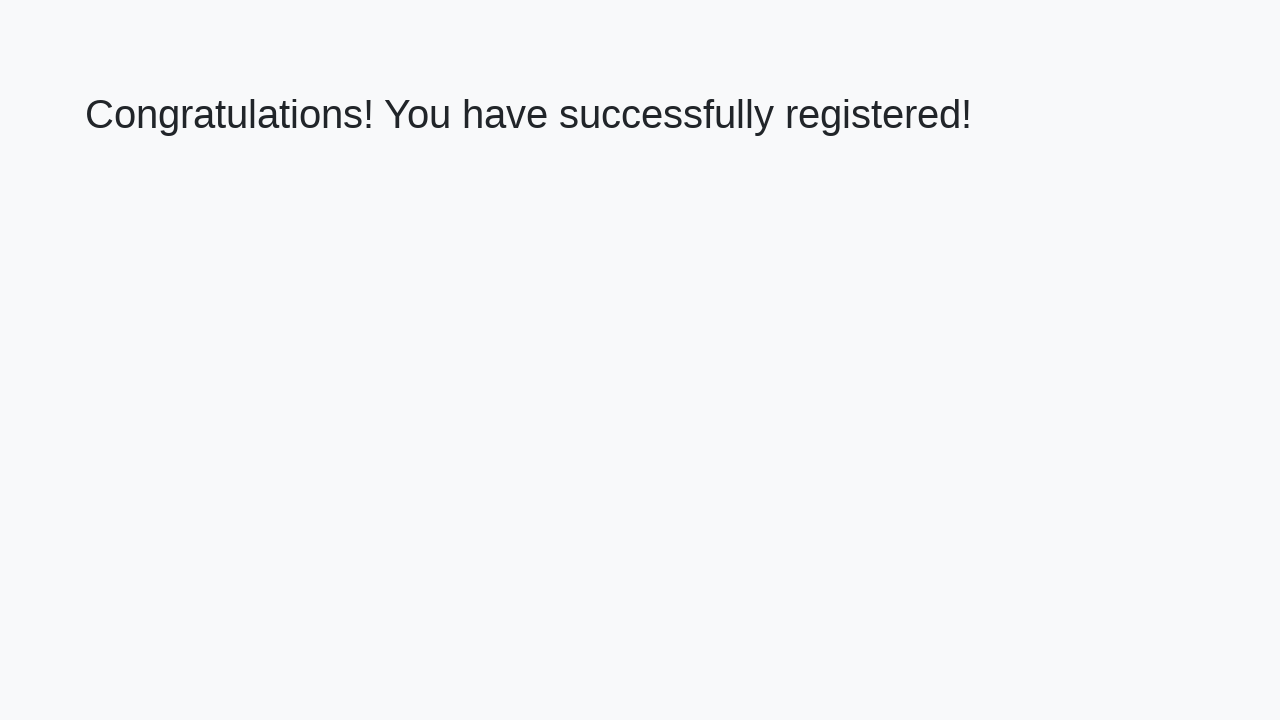

Verified success message: 'Congratulations! You have successfully registered!'
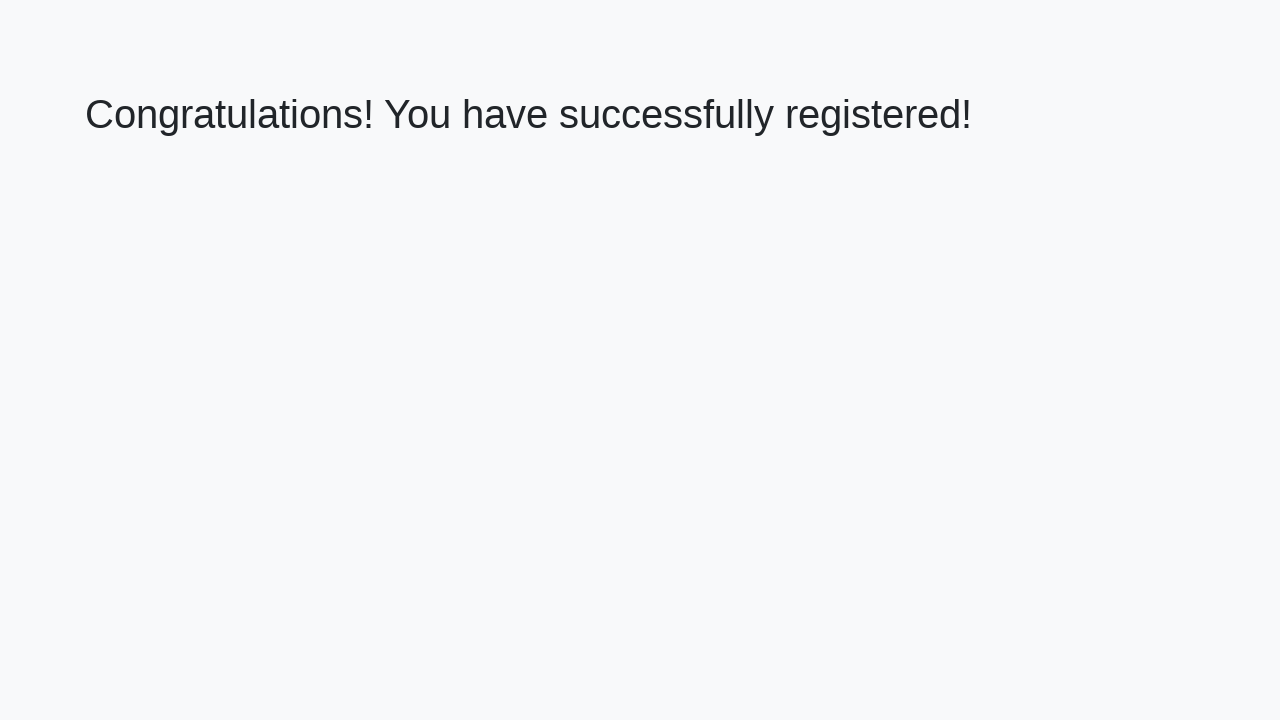

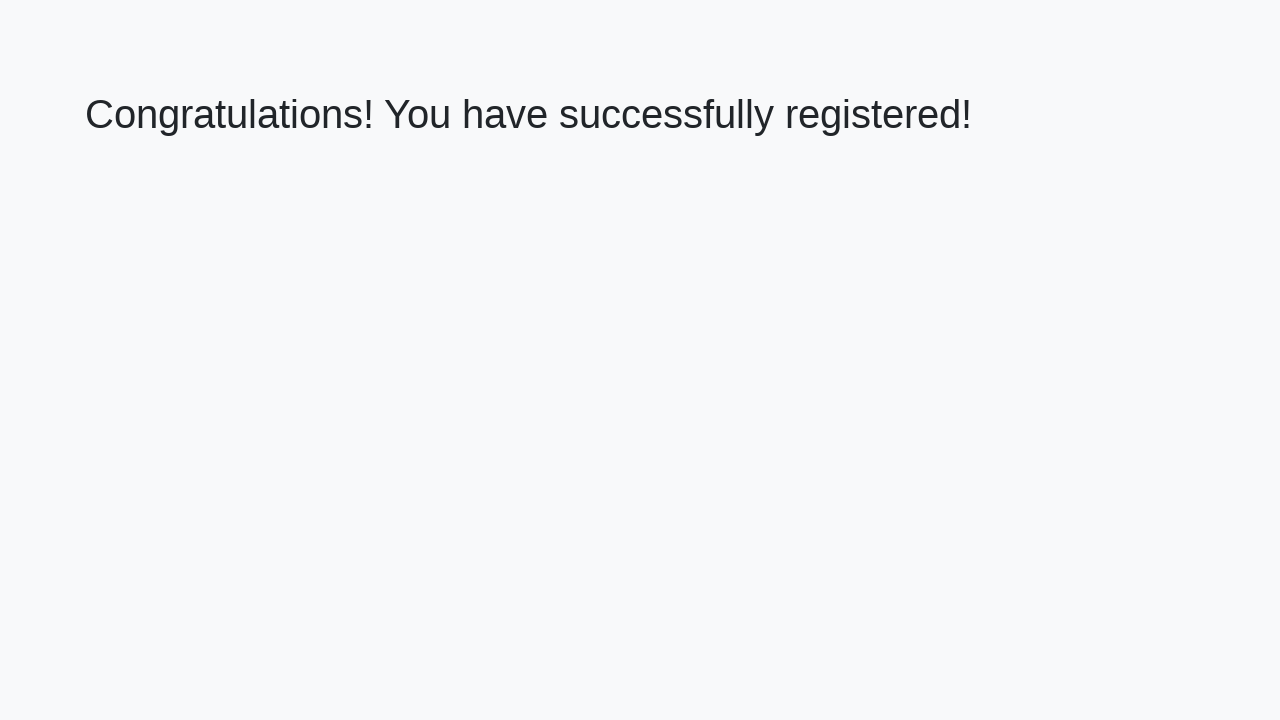